Tests different types of JavaScript alerts including accept, dismiss, and prompt with text input

Starting URL: https://the-internet.herokuapp.com/javascript_alerts

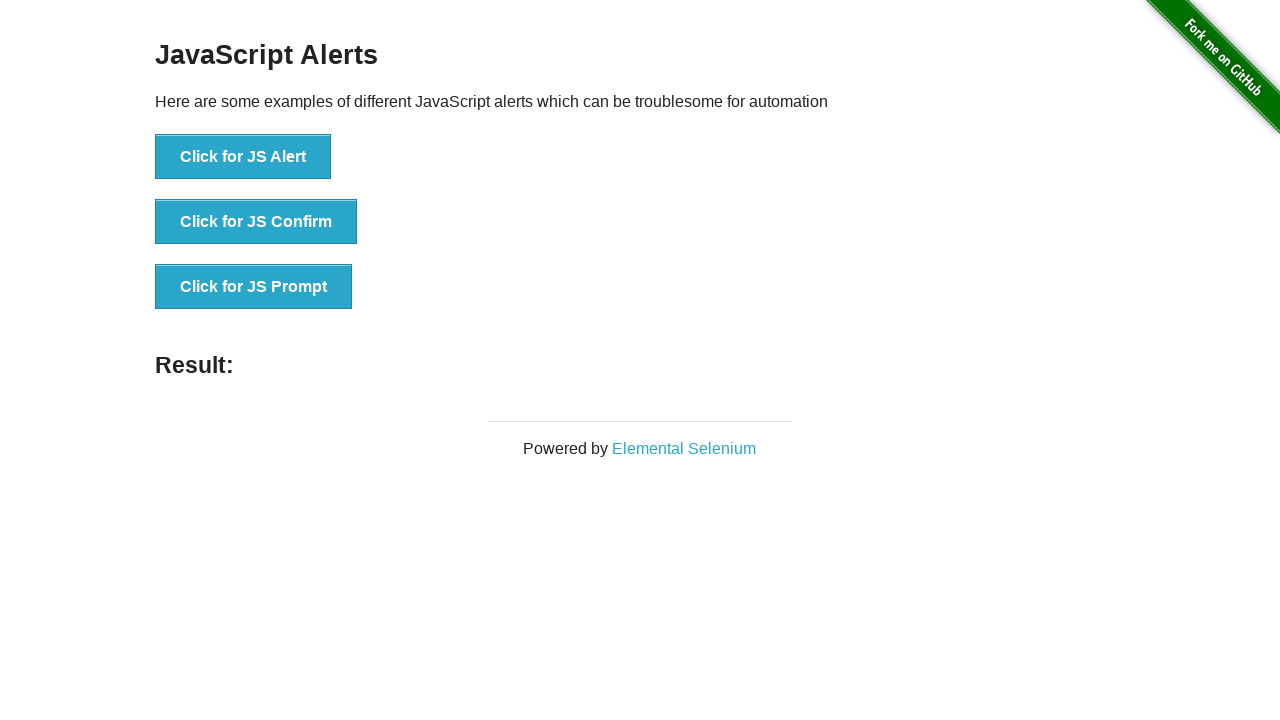

Set up dialog handler to accept alert
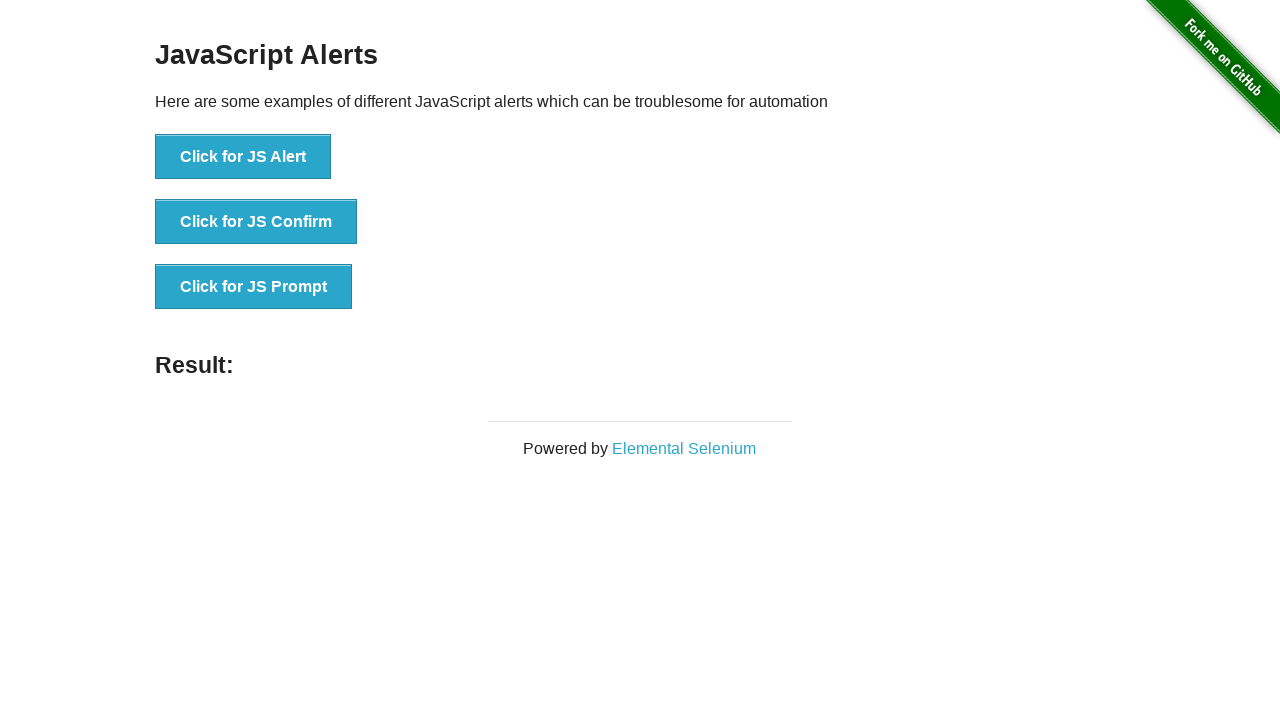

Clicked button to trigger JS alert at (243, 157) on xpath=//button[contains(text(),'Click for JS Alert')]
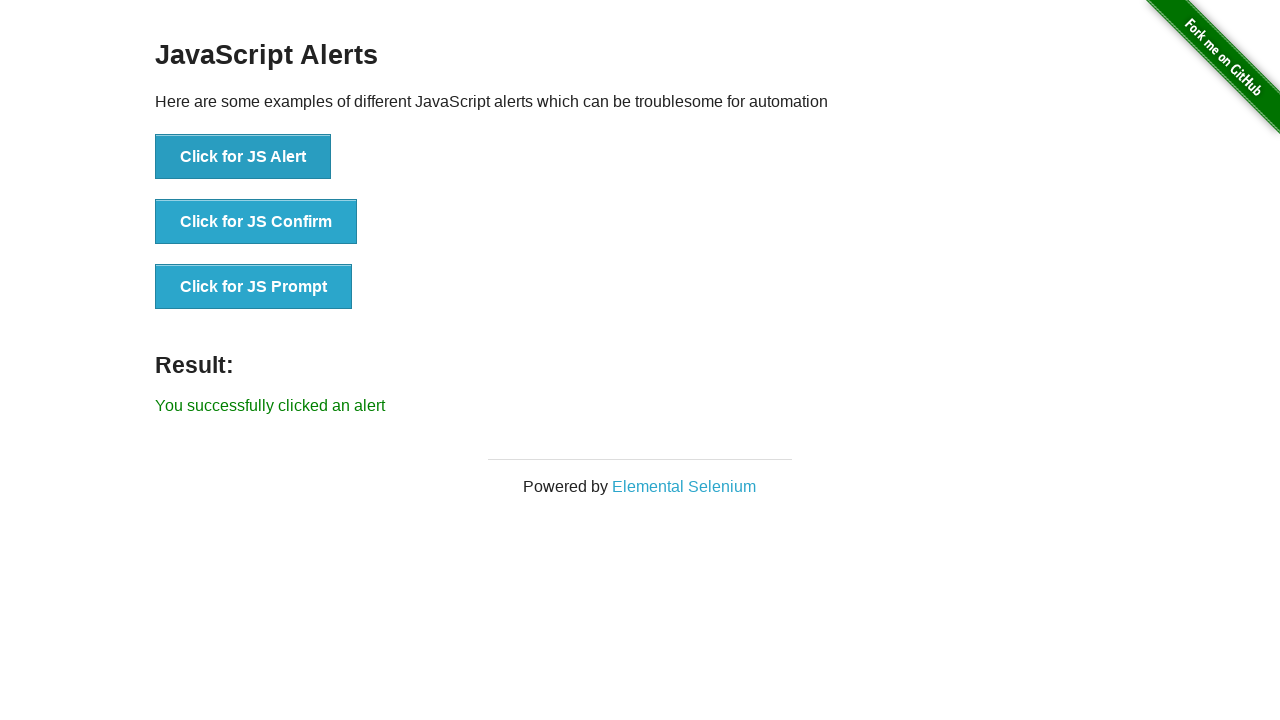

Waited for result message to appear
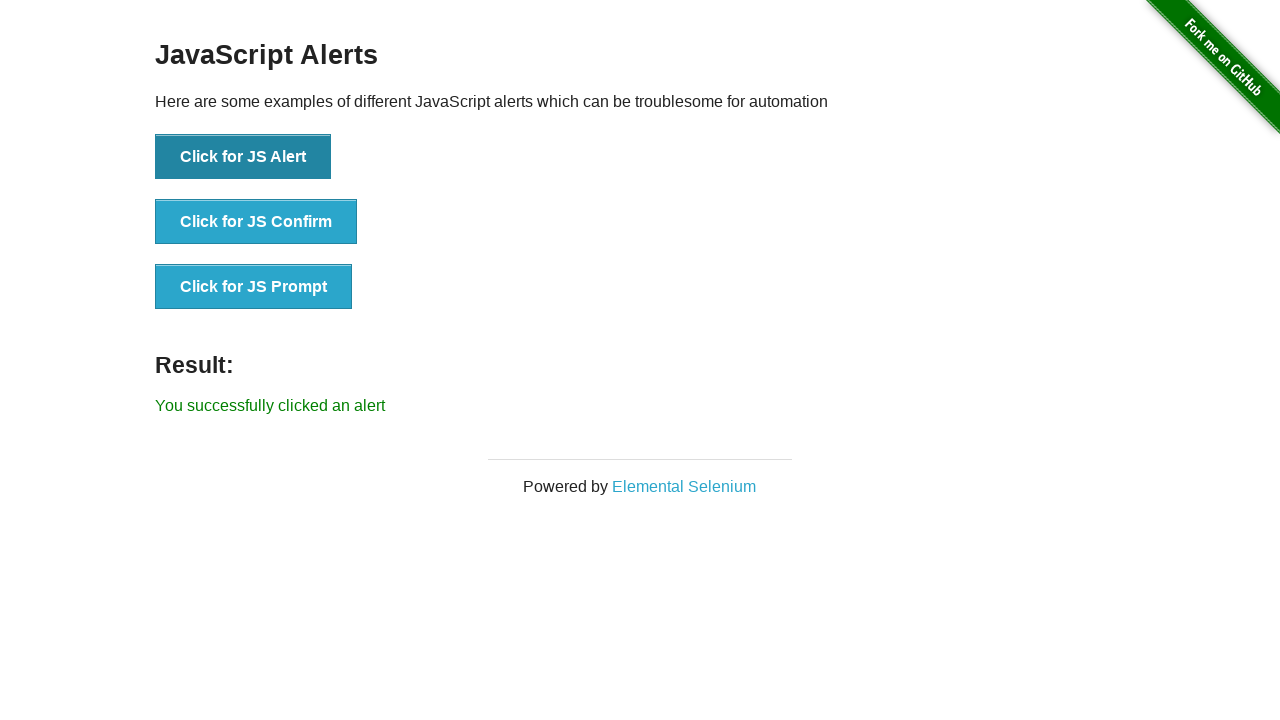

Verified alert acceptance result message
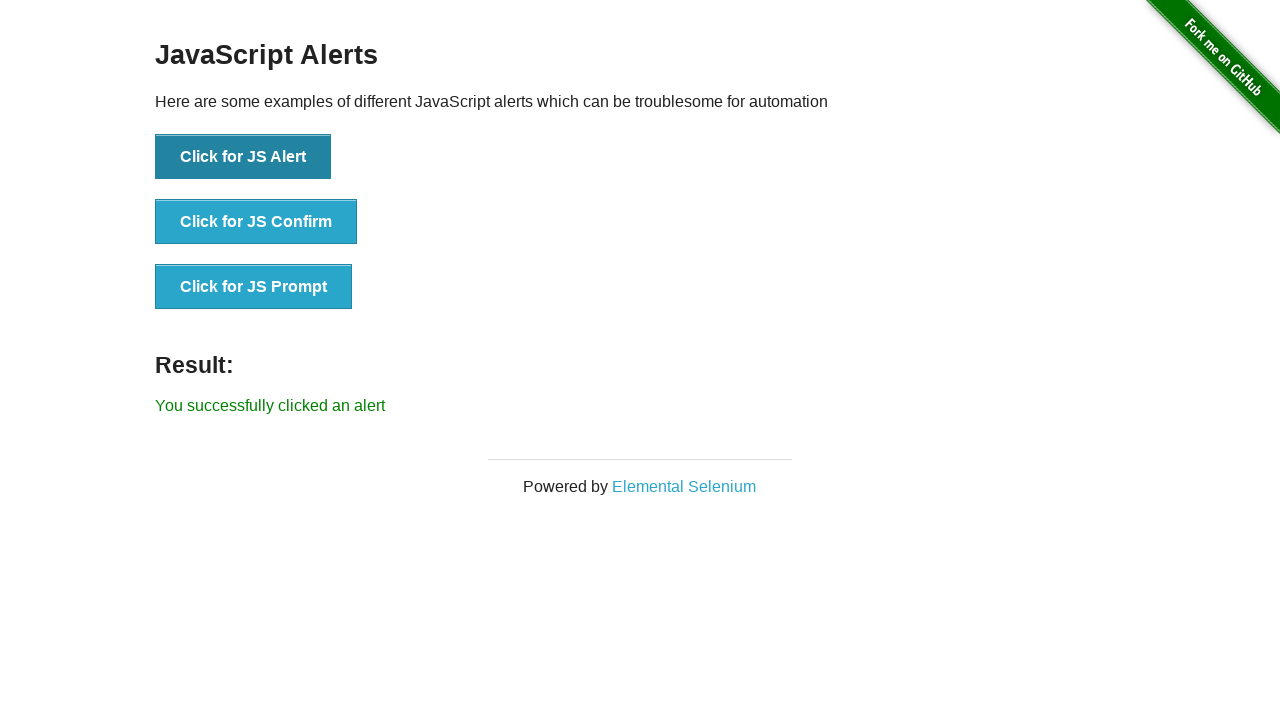

Set up dialog handler to dismiss confirm dialog
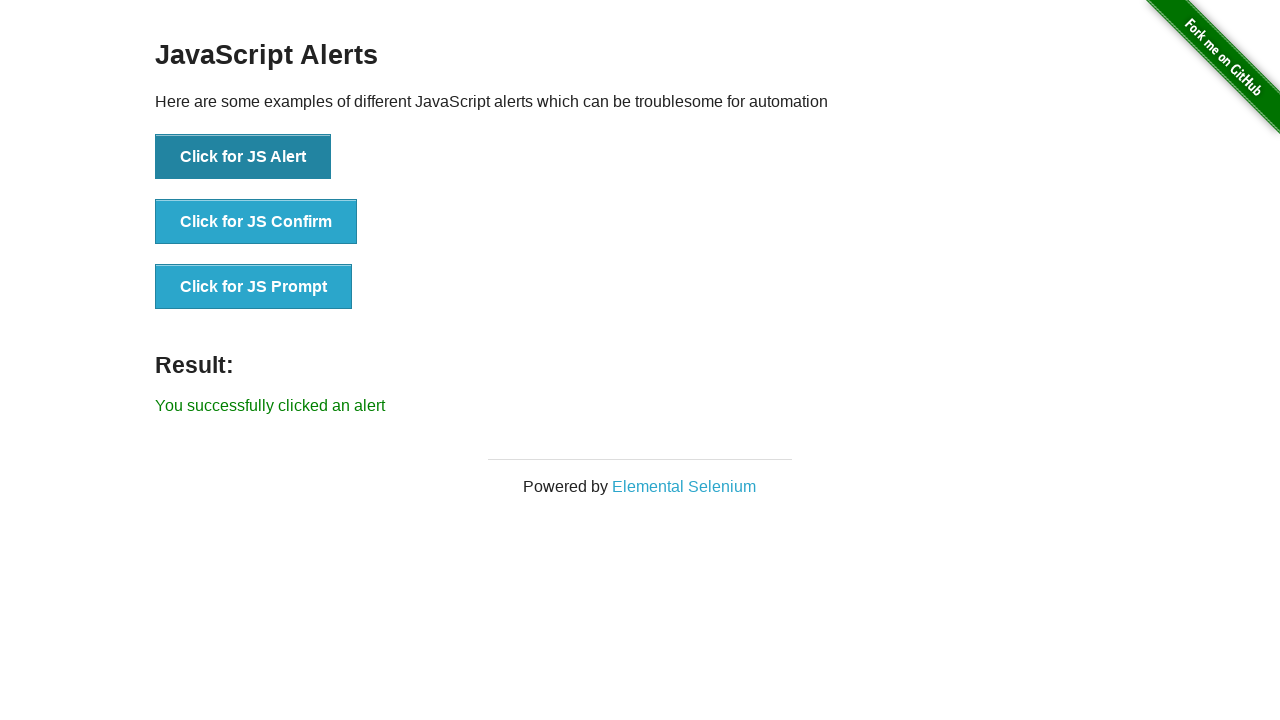

Clicked button to trigger JS confirm dialog at (256, 222) on xpath=//button[contains(text(),'Click for JS Confirm')]
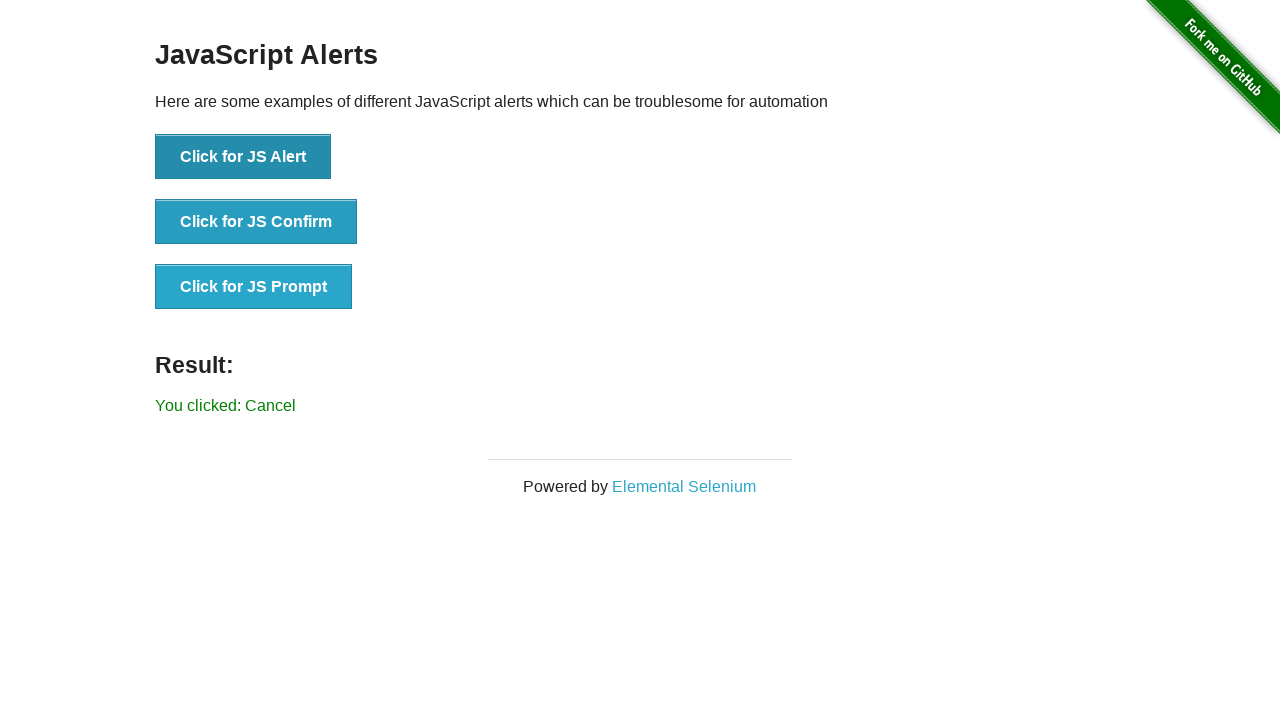

Waited for result message to appear
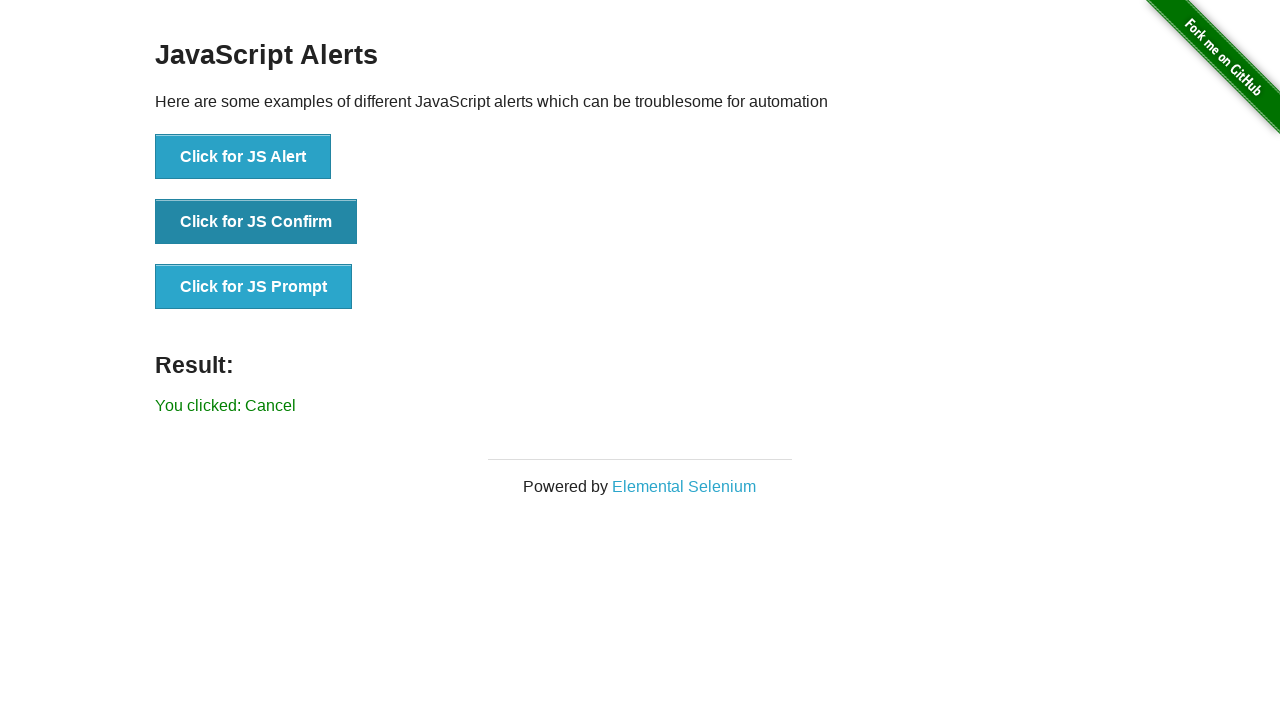

Verified confirm dismissal result message
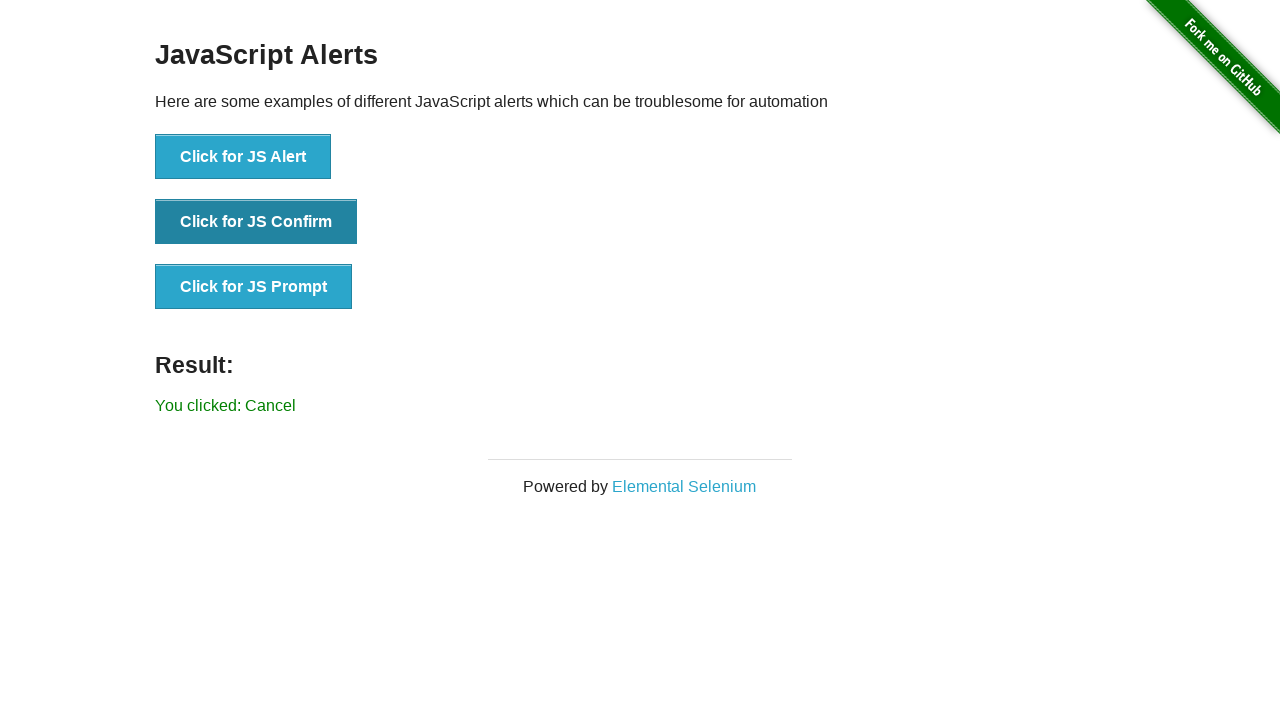

Set up dialog handler to accept prompt with text 'Hello world'
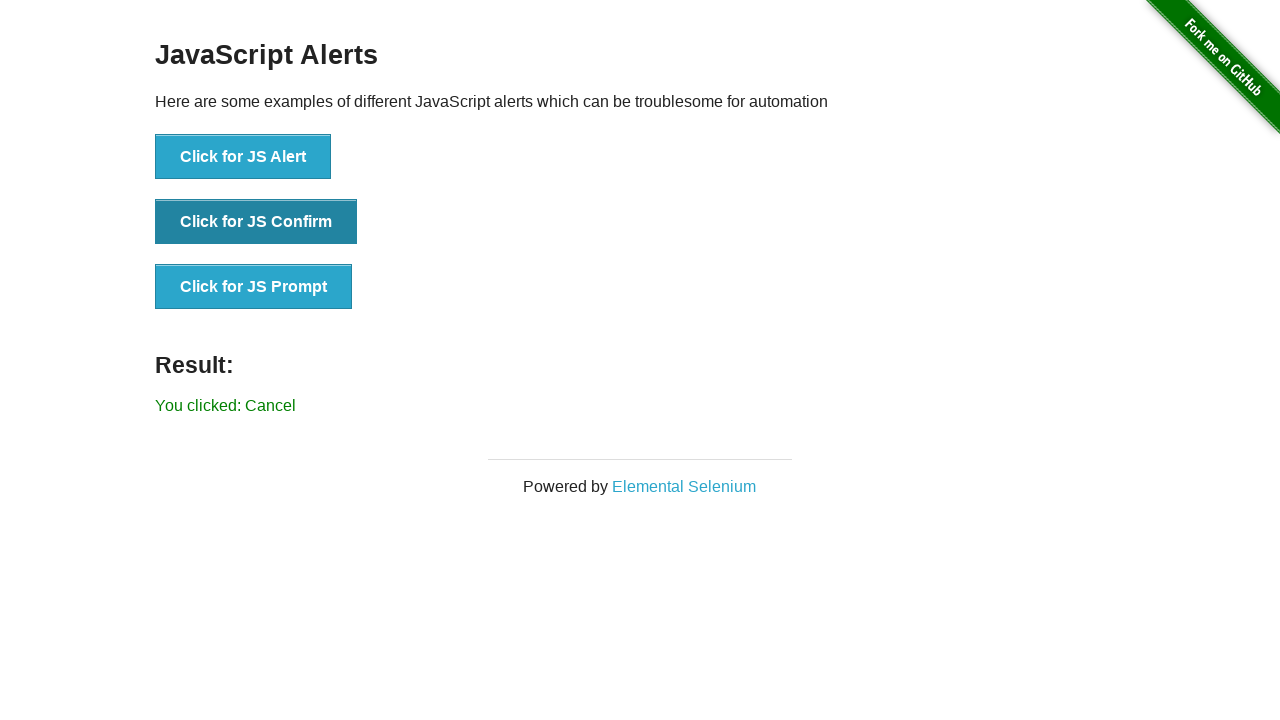

Clicked button to trigger JS prompt dialog at (254, 287) on xpath=//button[contains(text(),'Click for JS Prompt')]
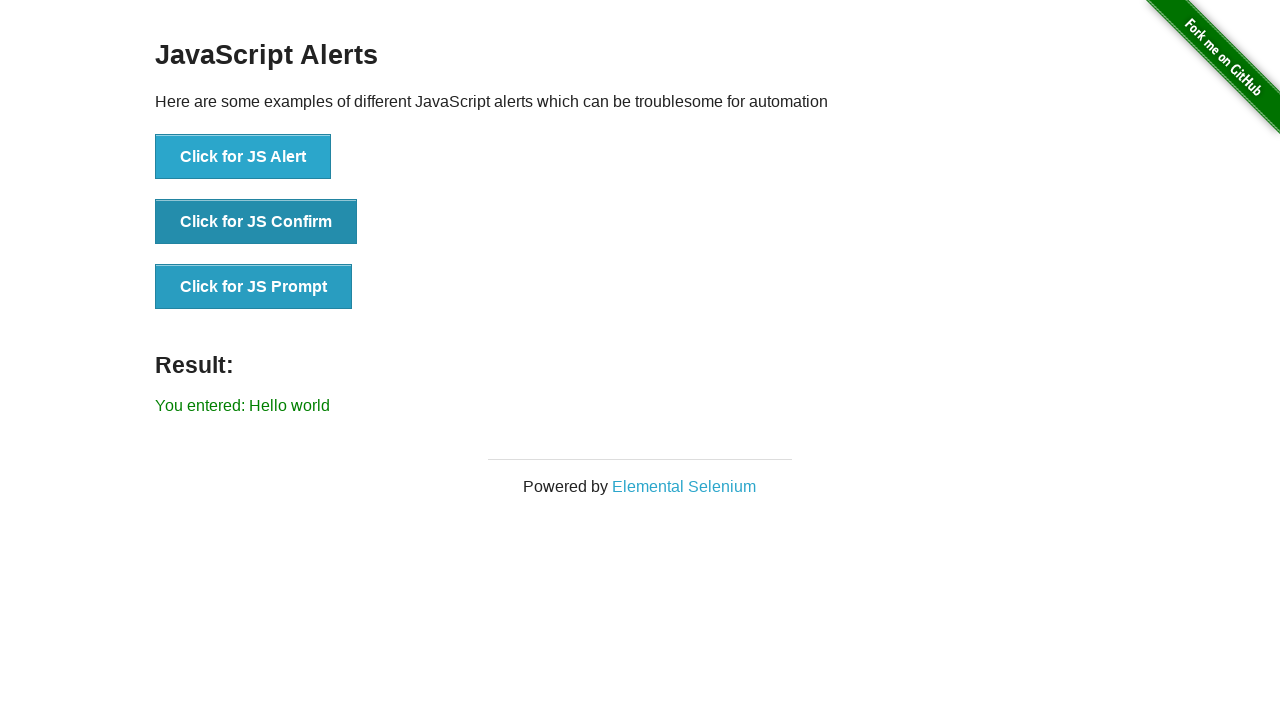

Waited for result message to appear
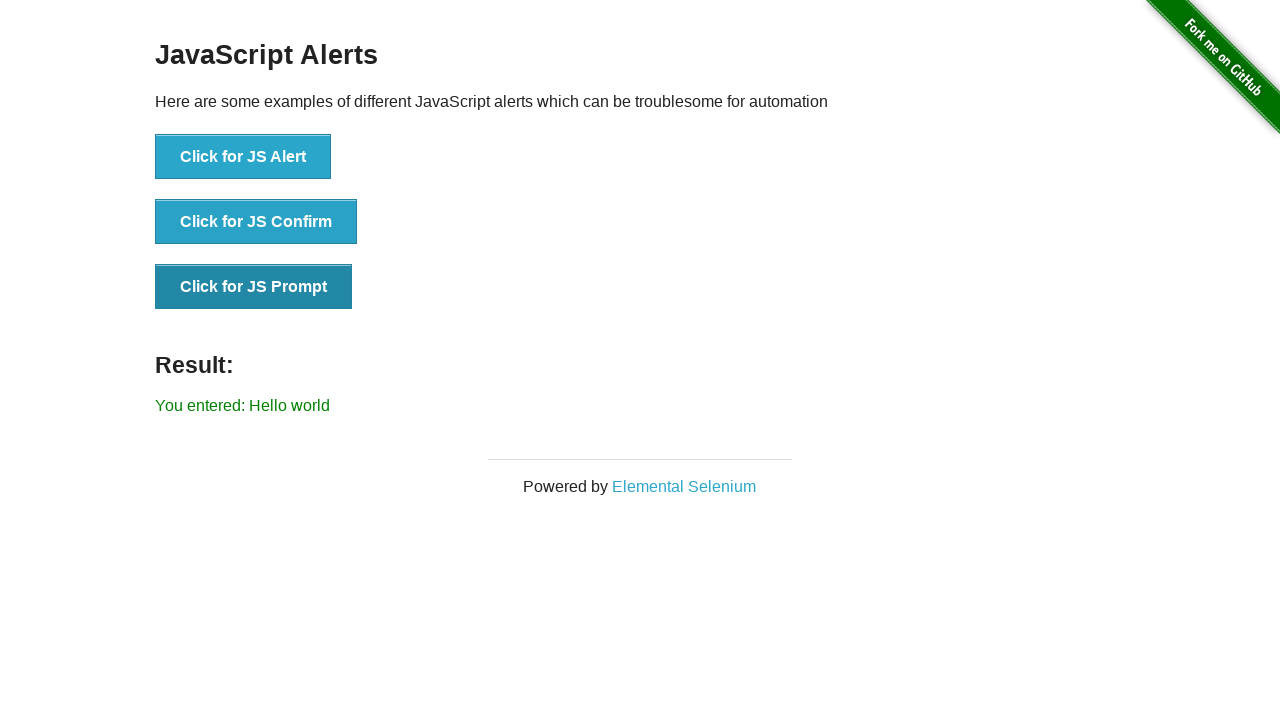

Verified prompt text input result message
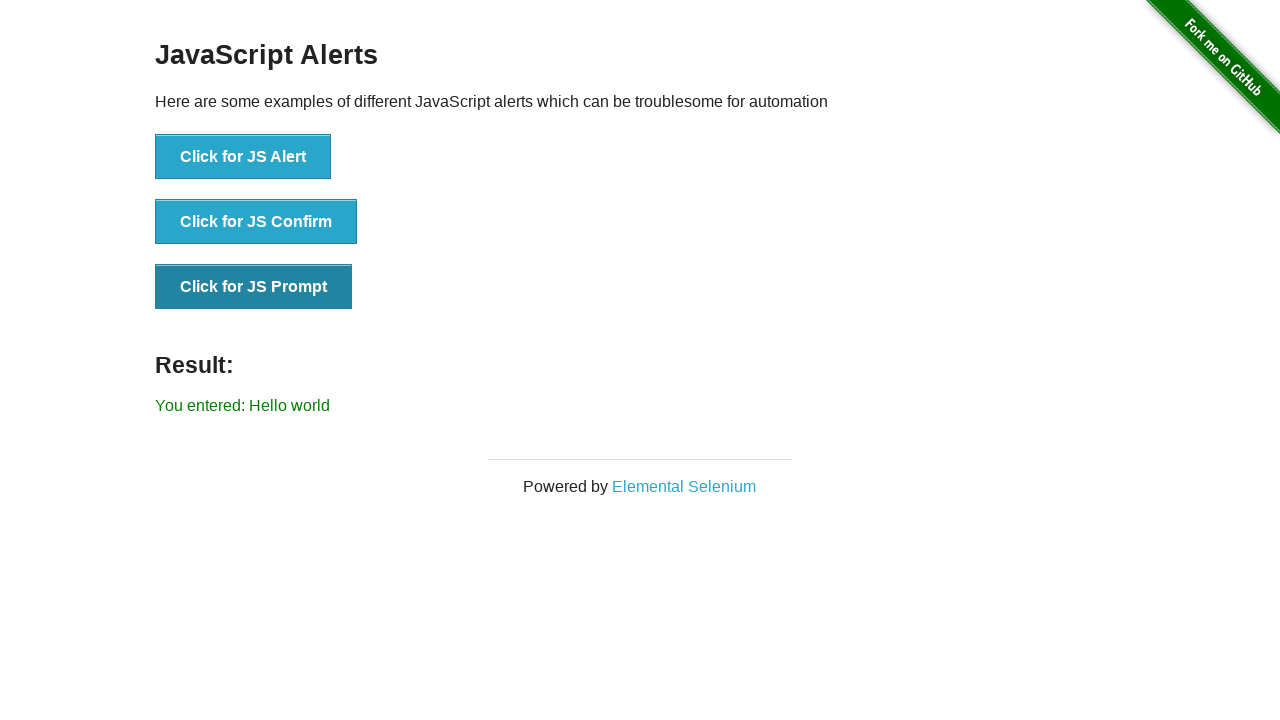

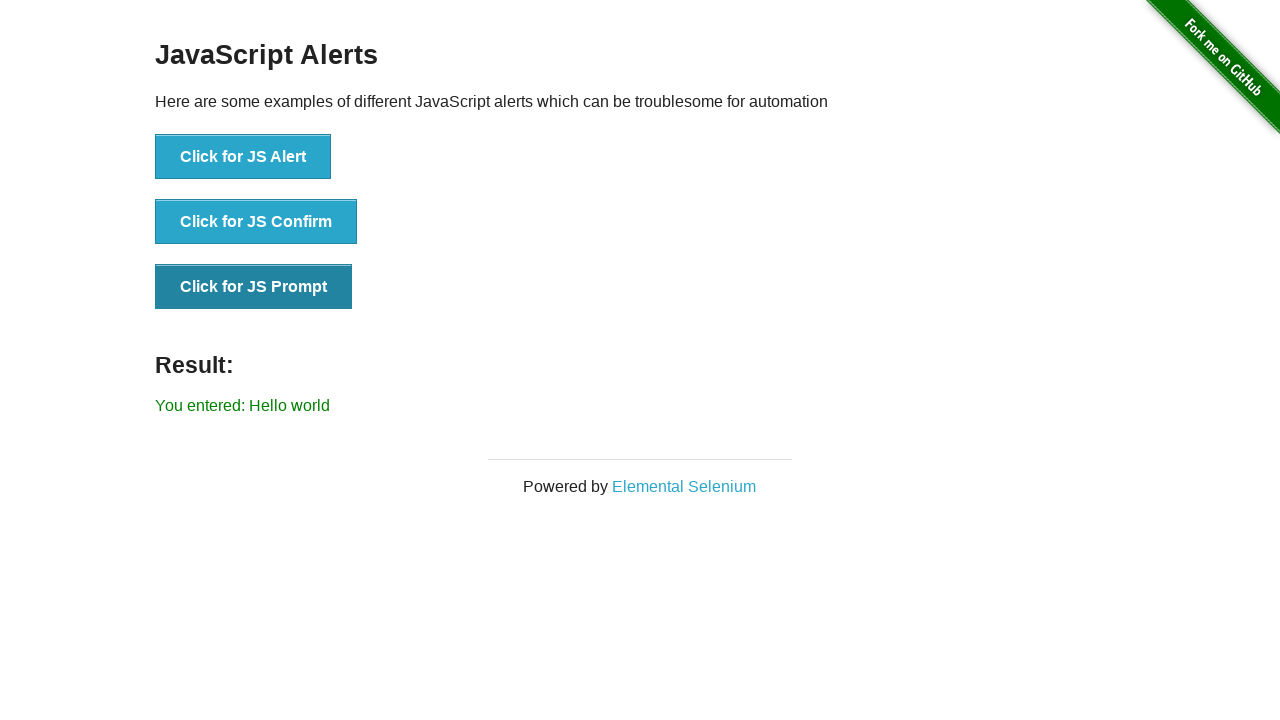